Tests opting out of A/B tests by adding an Optimizely opt-out cookie before navigating to the A/B test page, then verifying the page shows "No A/B Test" heading

Starting URL: http://the-internet.herokuapp.com

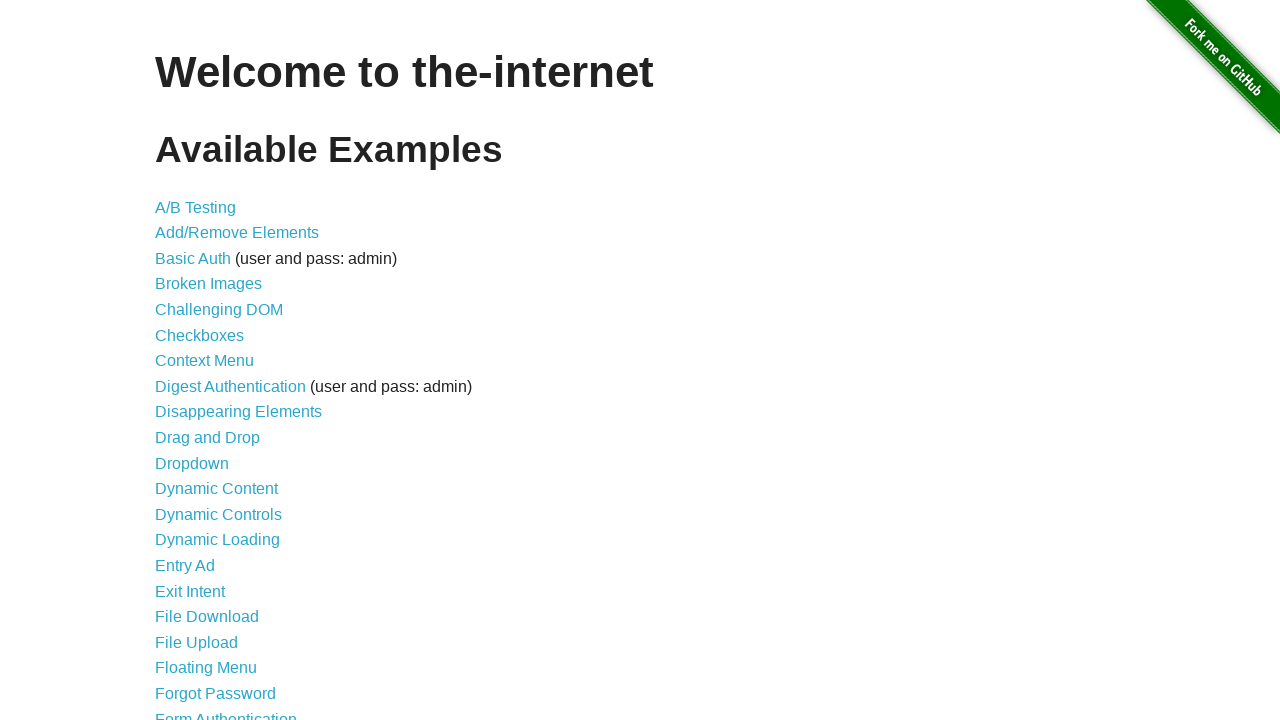

Added Optimizely opt-out cookie to context
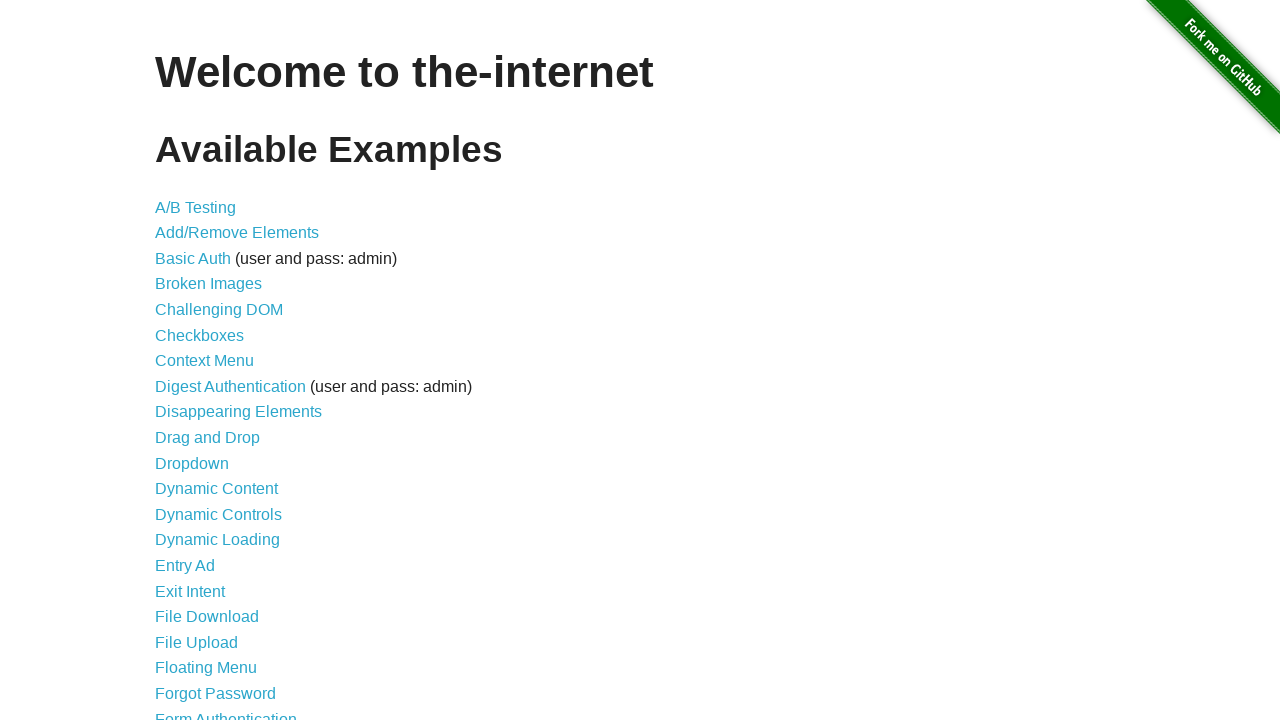

Navigated to A/B test page
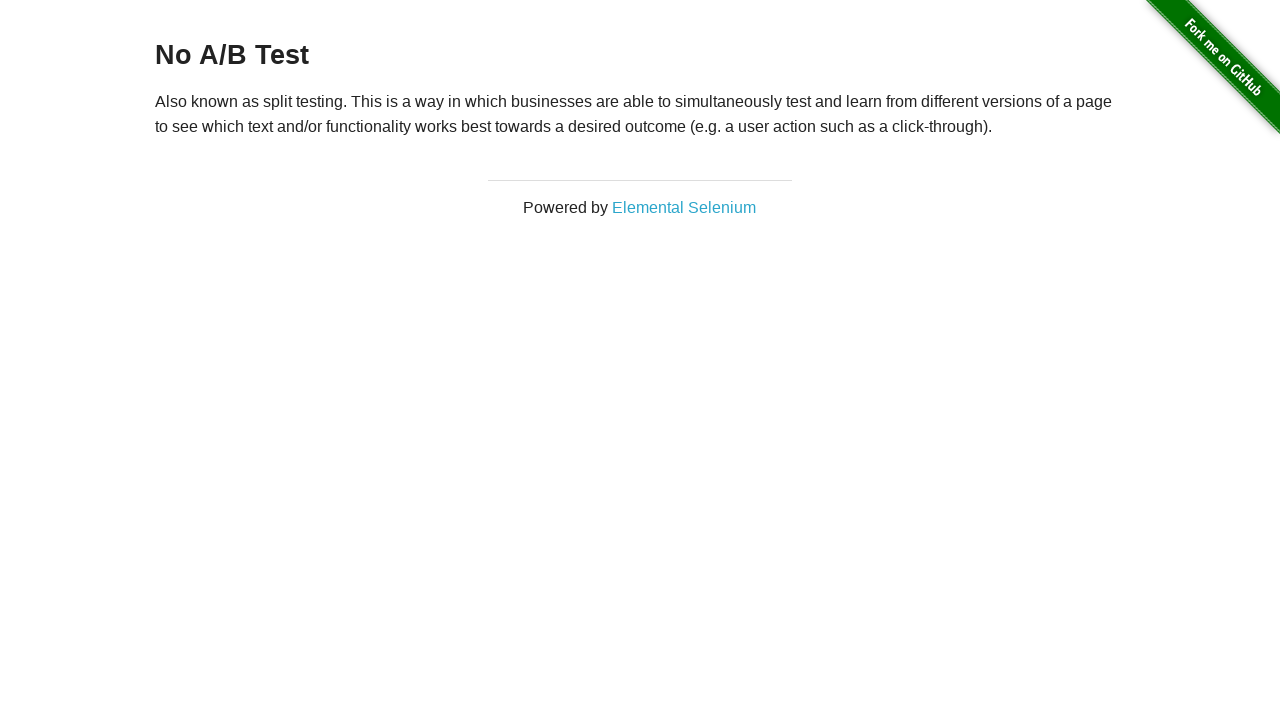

Page heading (h3) became visible
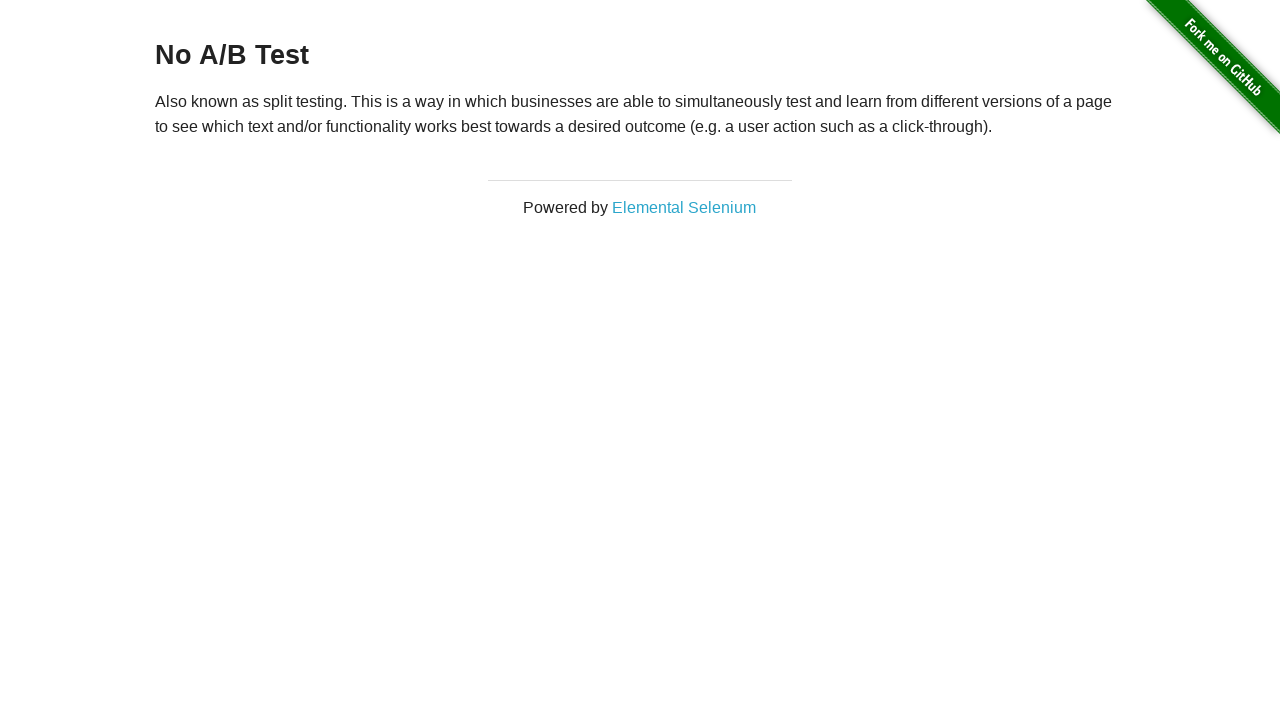

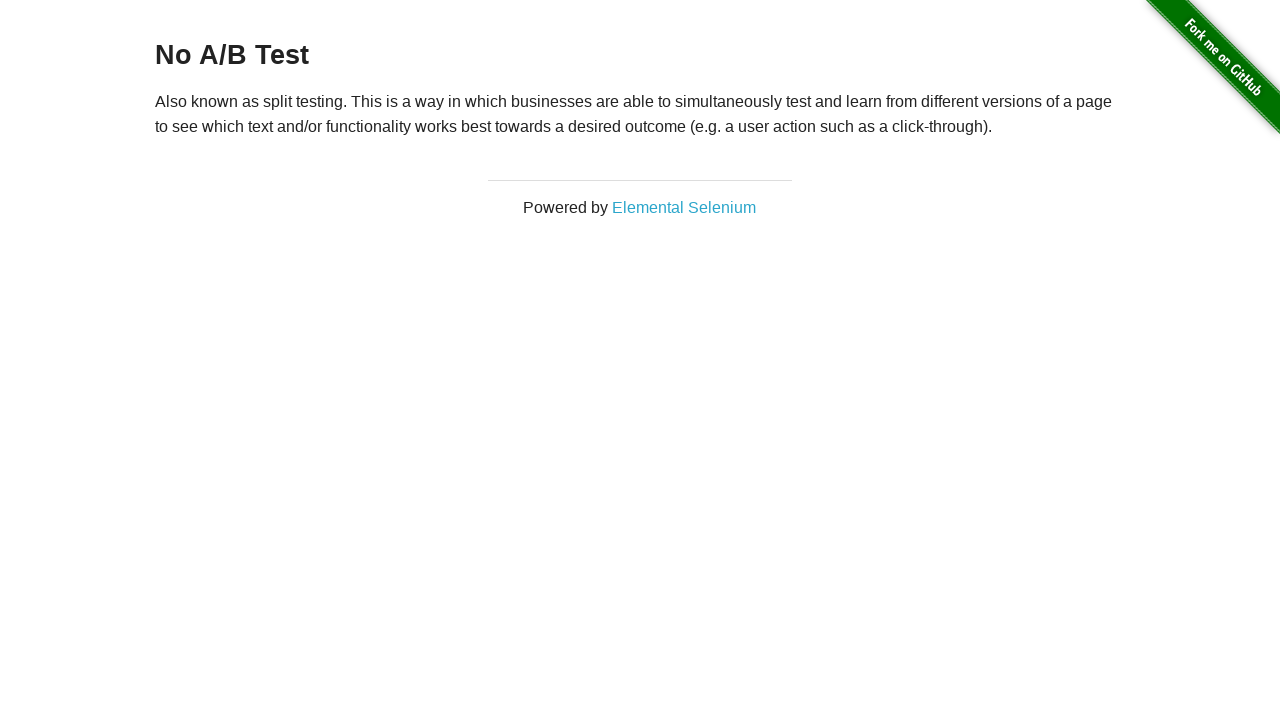